Tests checkbox functionality by clicking on two checkboxes and verifying they become selected

Starting URL: https://the-internet.herokuapp.com/checkboxes

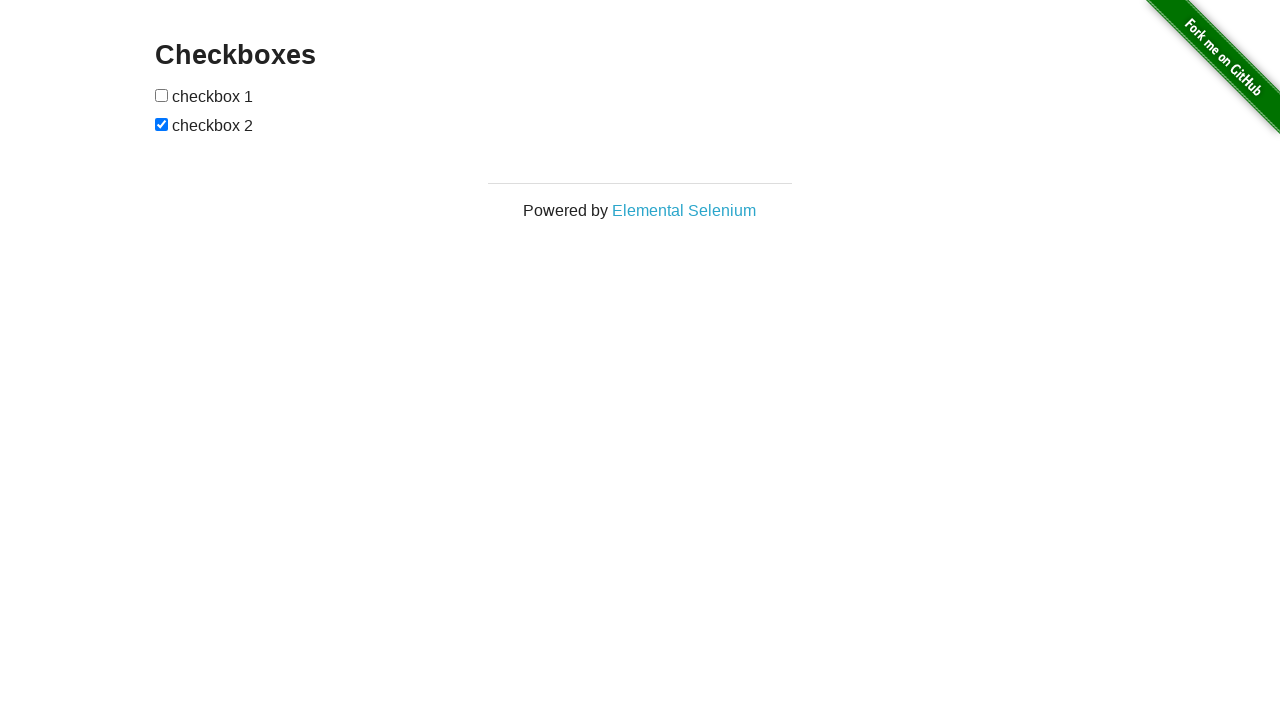

Clicked on checkbox 1 at (162, 95) on xpath=//form[@id='checkboxes']/input[1]
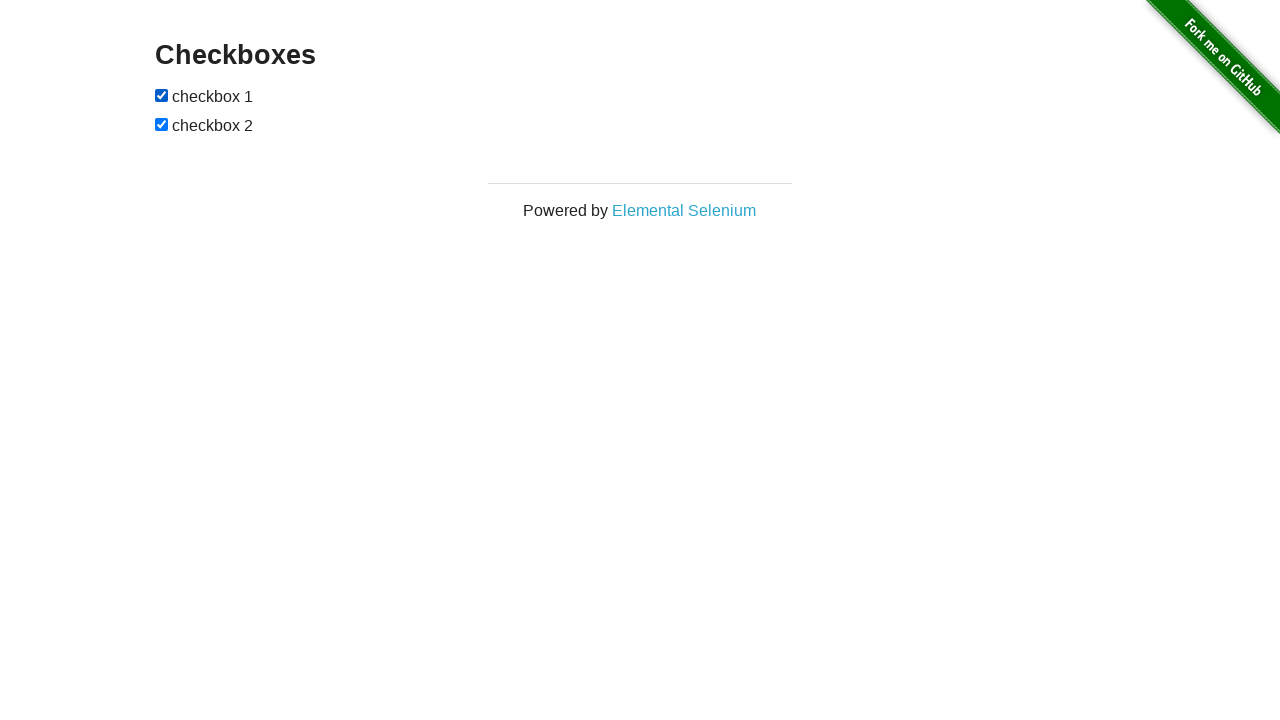

Verified that checkbox 1 is selected
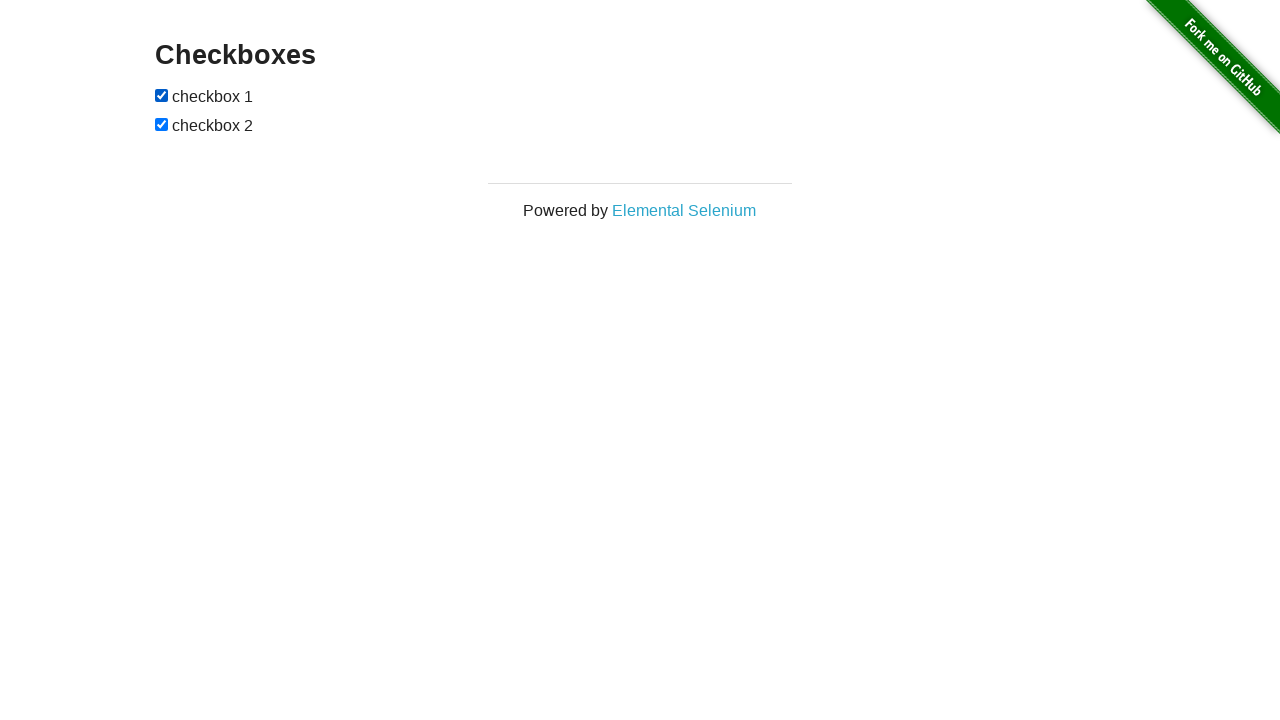

Clicked on checkbox 2 at (162, 124) on xpath=//form[@id='checkboxes']/input[2]
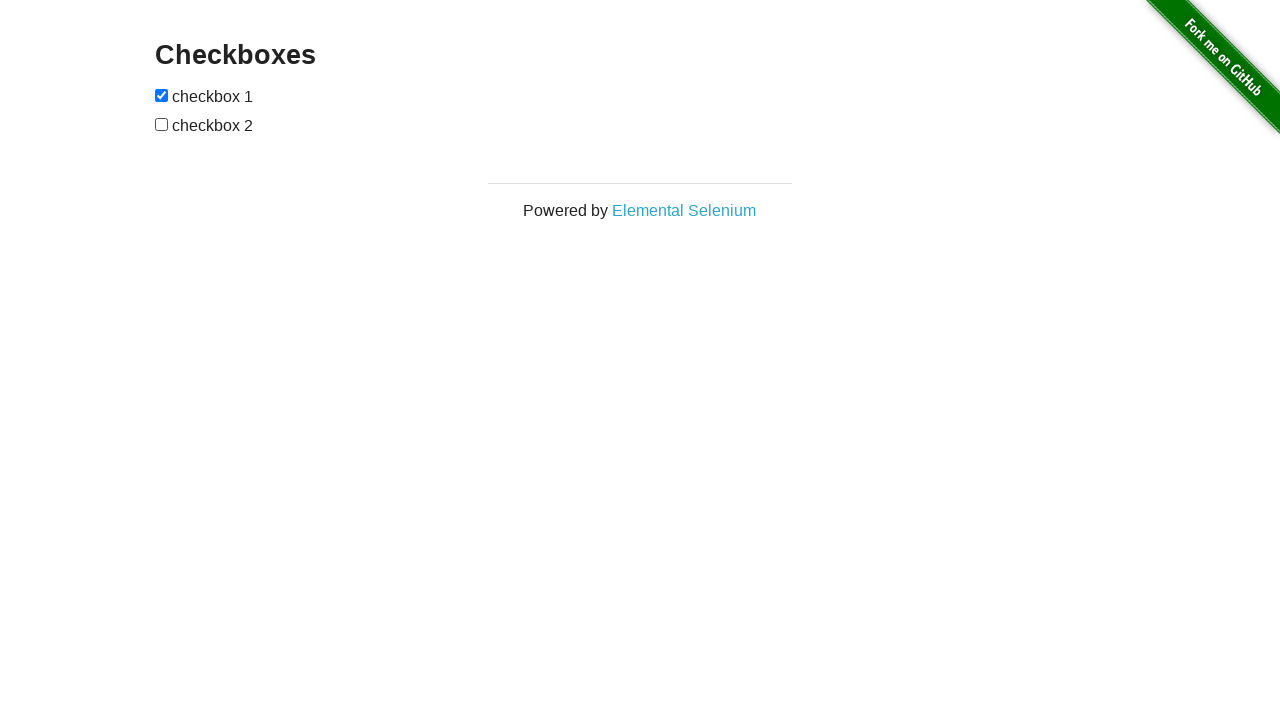

Checkbox 2 was not checked, clicked again to select it at (162, 124) on xpath=//form[@id='checkboxes']/input[2]
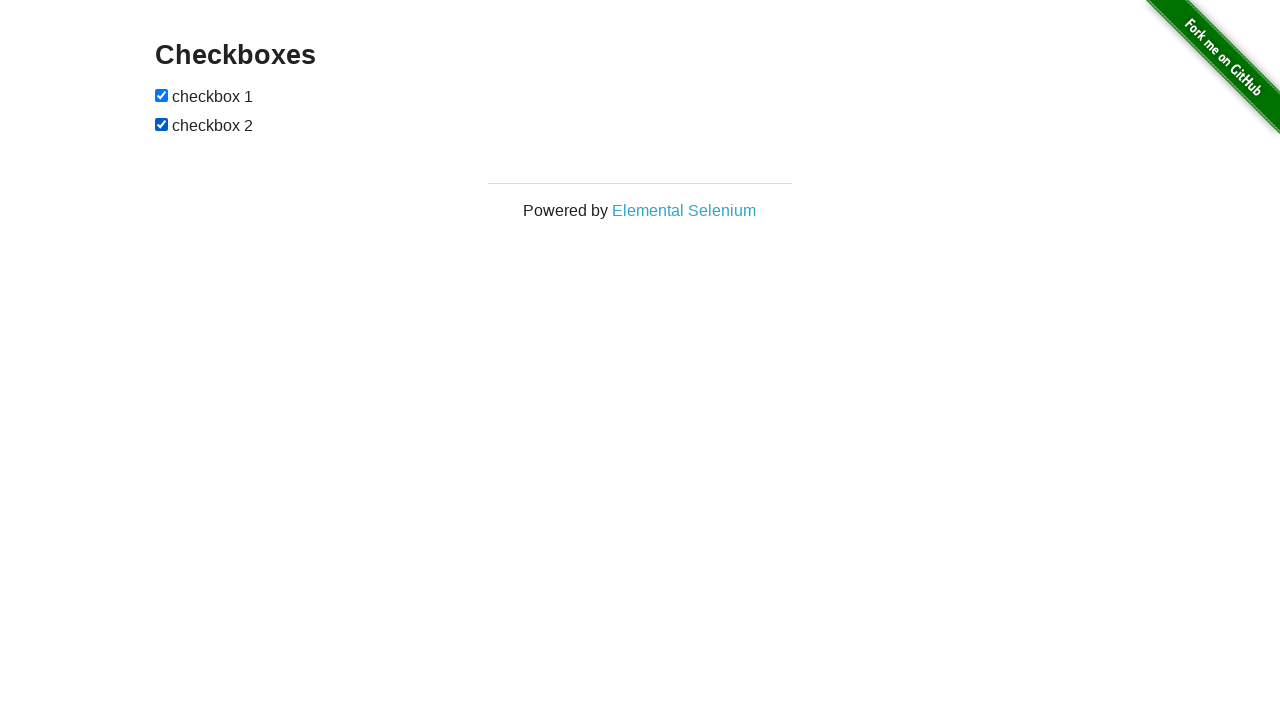

Verified that checkbox 2 is selected
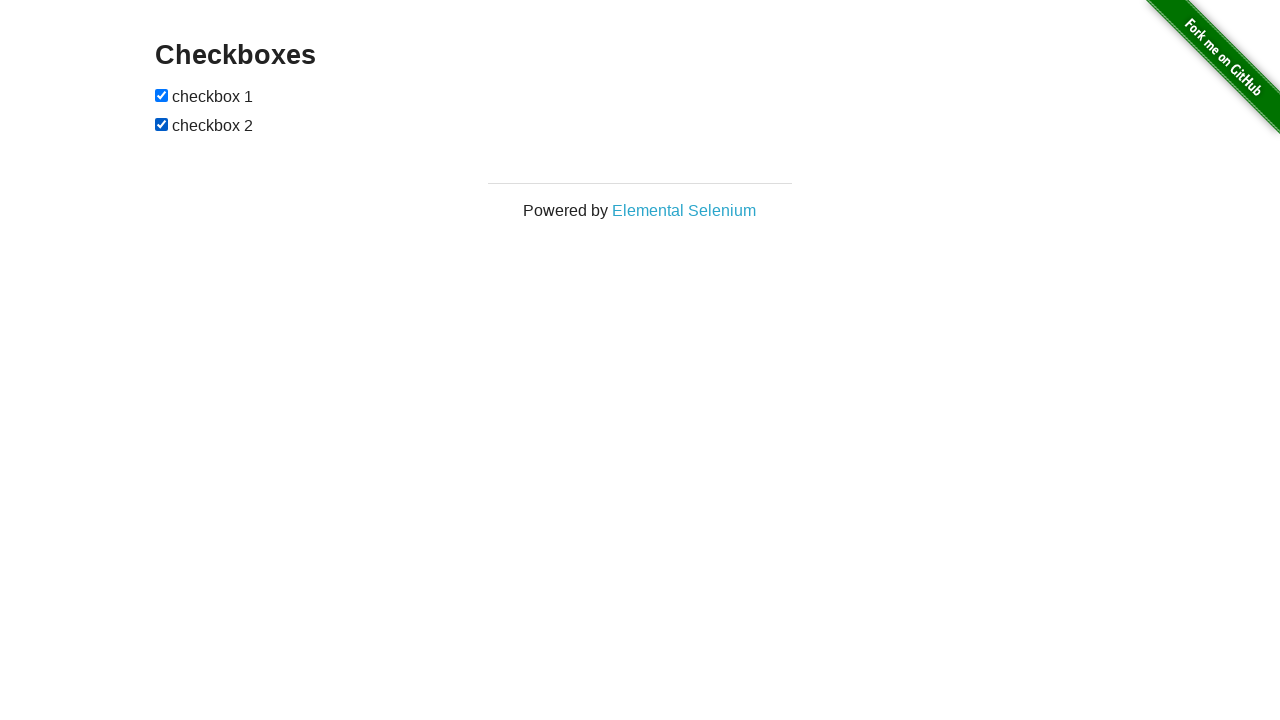

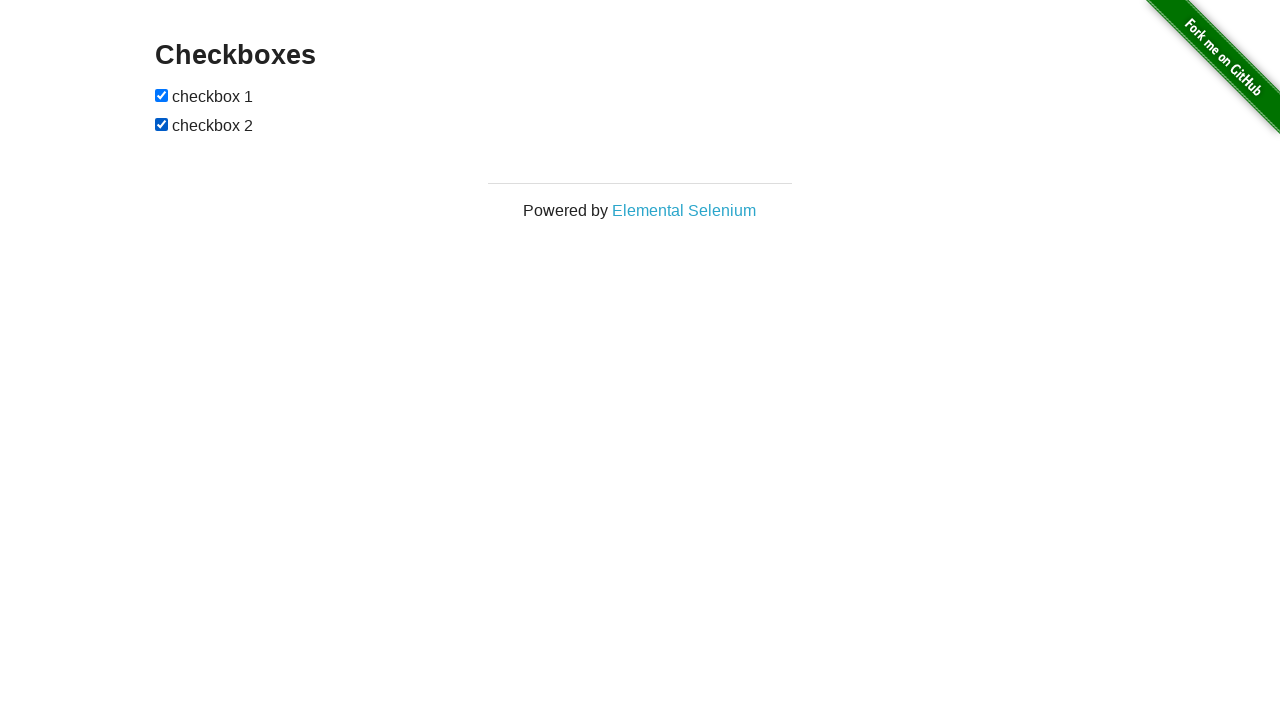